Tests text-to-speech functionality by selecting a British English voice, entering text, and clicking the play button to generate speech

Starting URL: https://ttsmp3.com/text-to-speech/BritishZinglish/

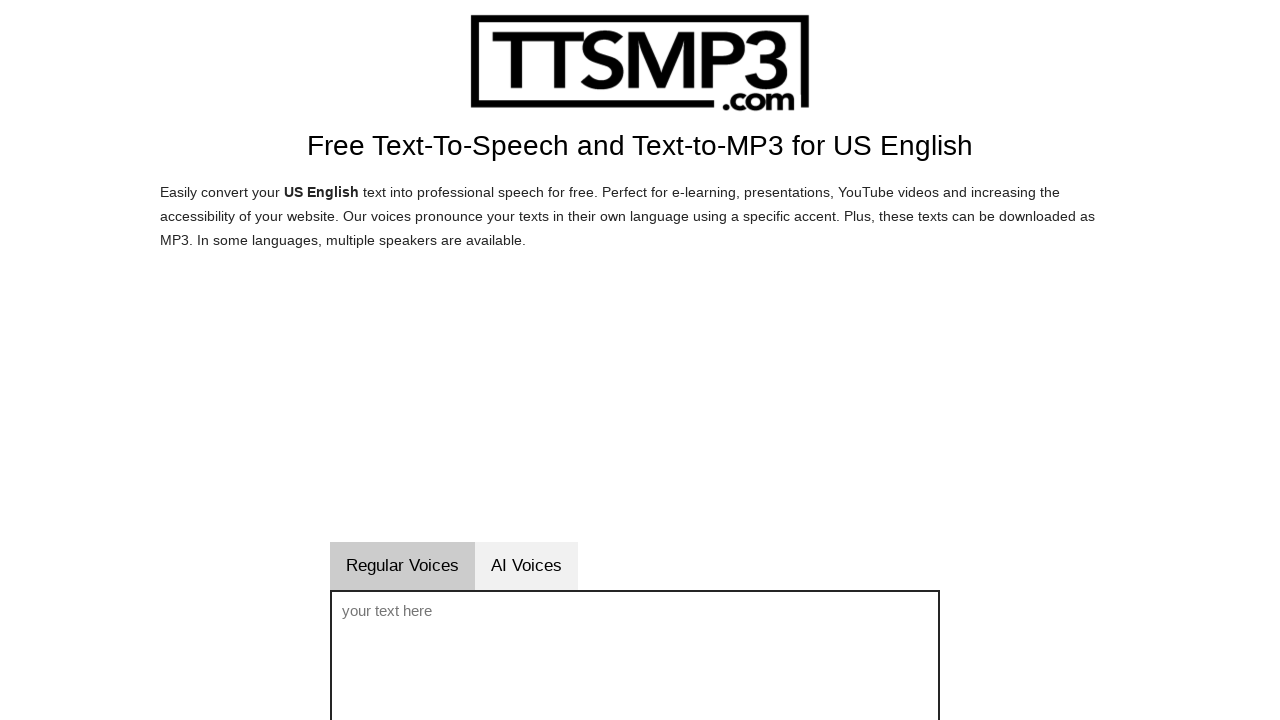

Selected British English / Brian voice from dropdown on #sprachwahl
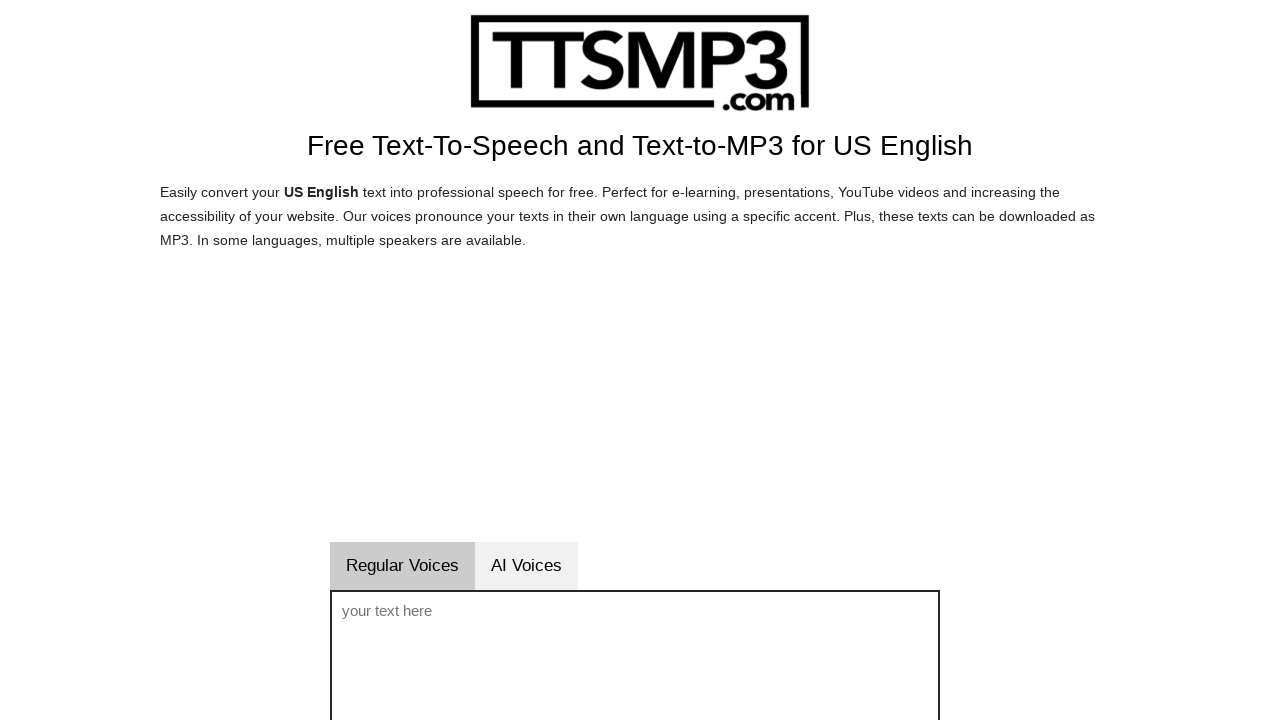

Entered text 'hi my name is Edith' in voice text field on #voicetext
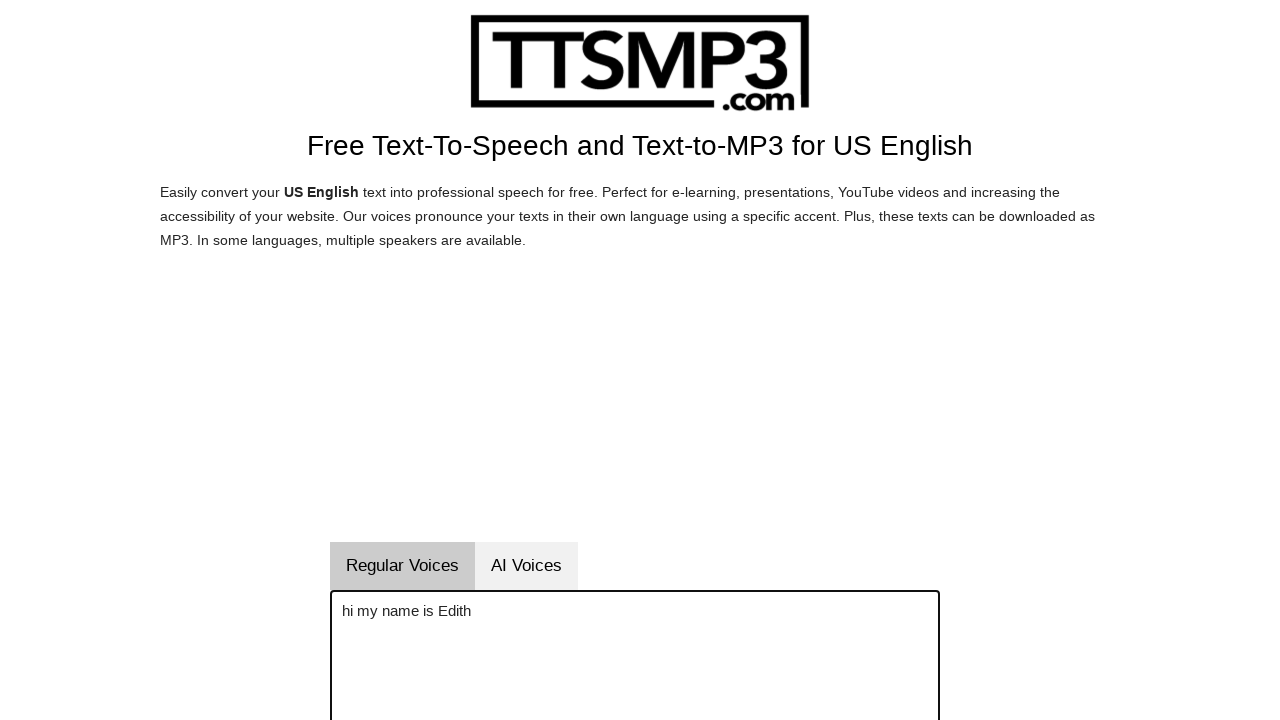

Clicked the play/speak button to generate speech at (694, 360) on #vorlesenbutton
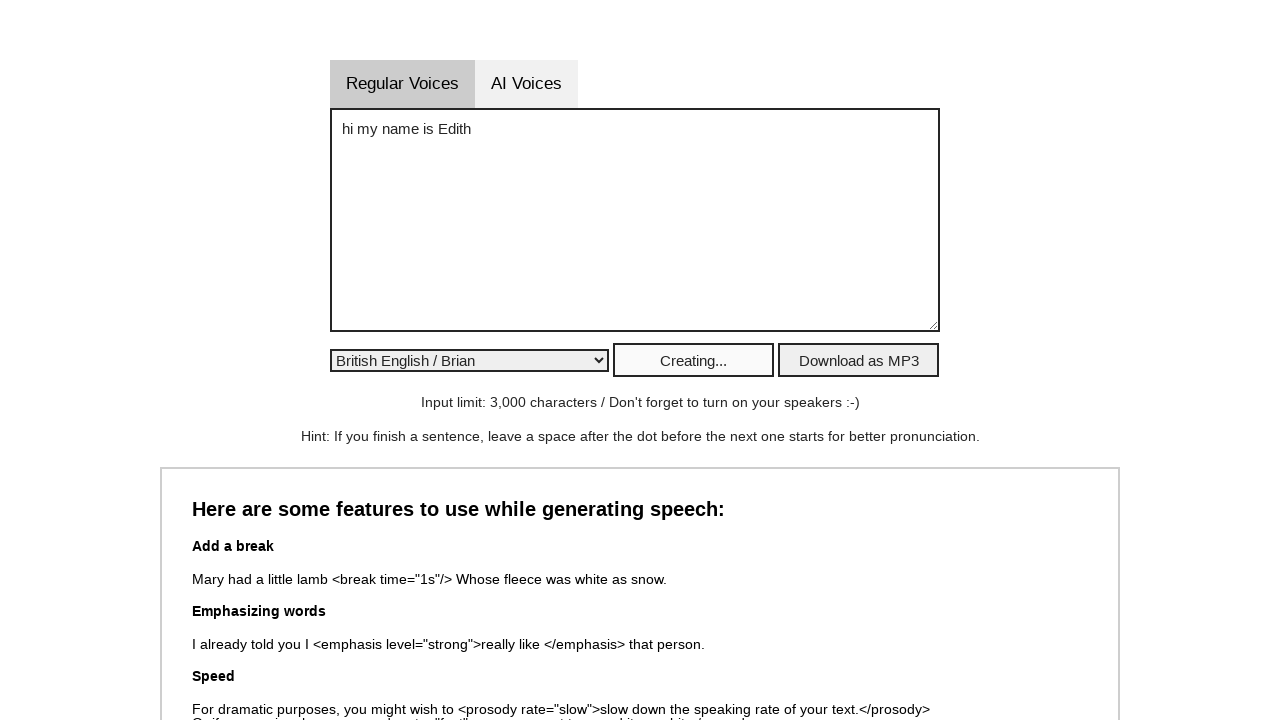

Waited 3 seconds for audio to be processed
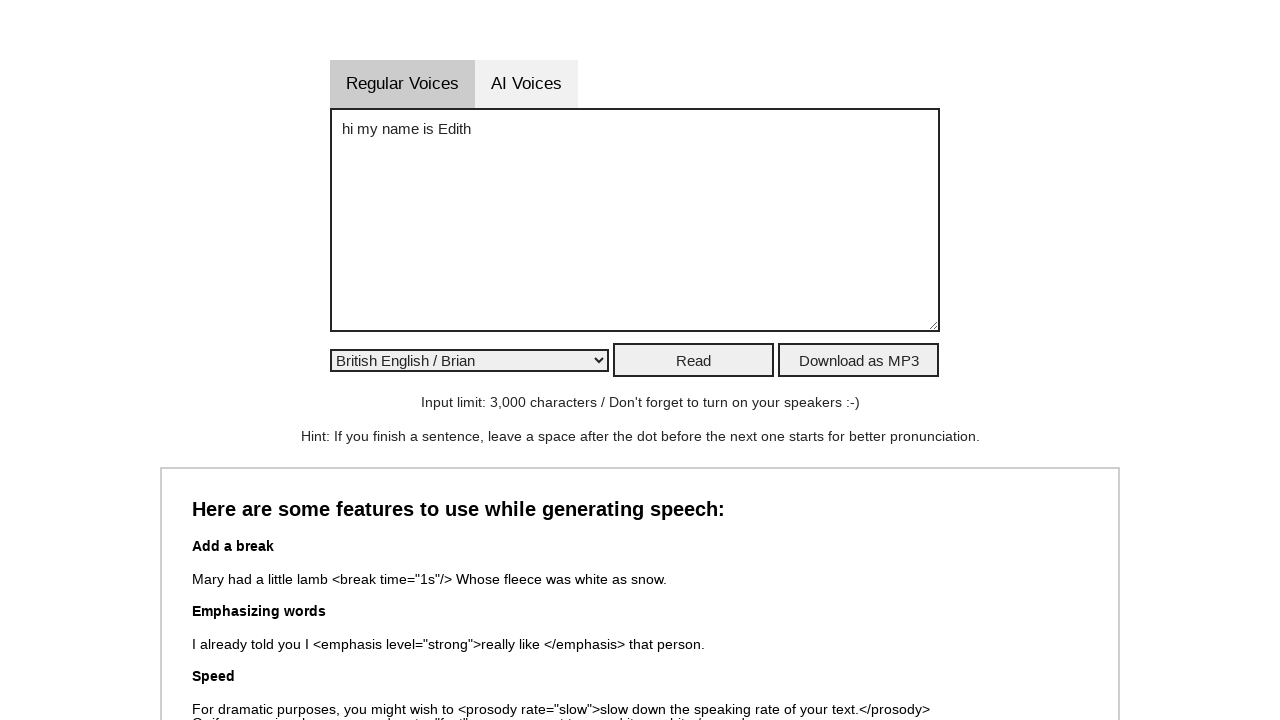

Cleared the text field on #voicetext
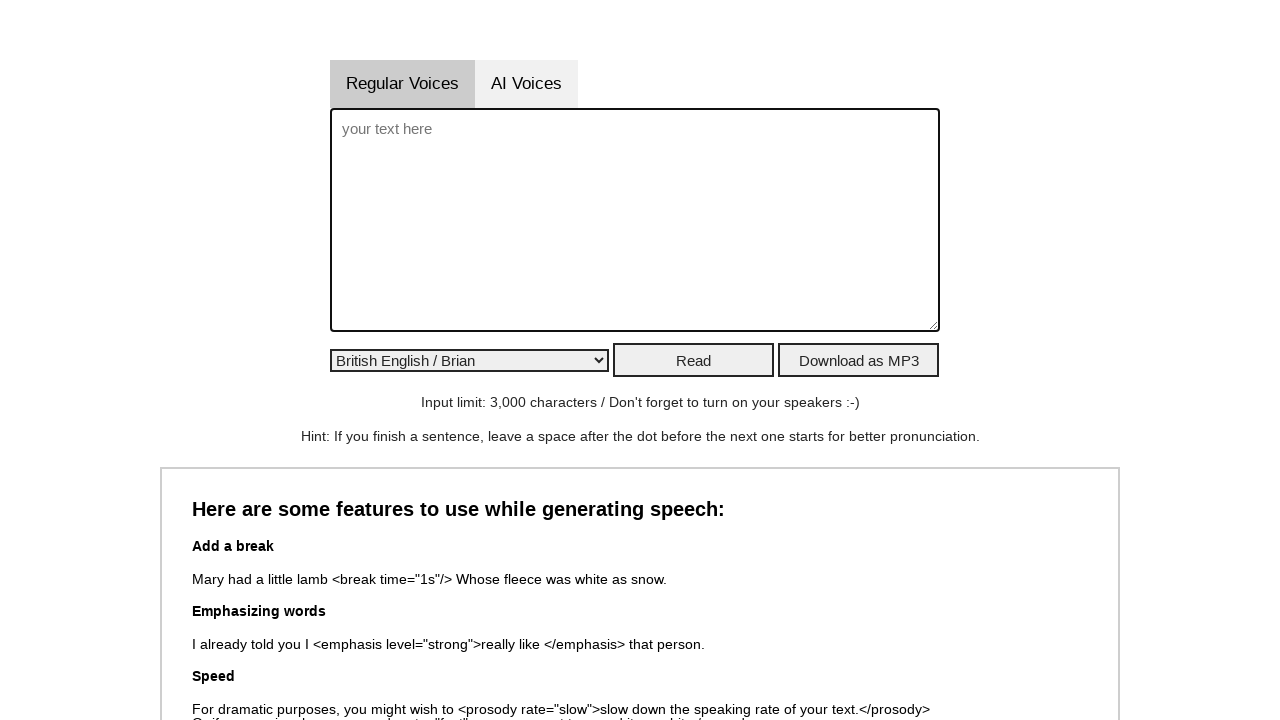

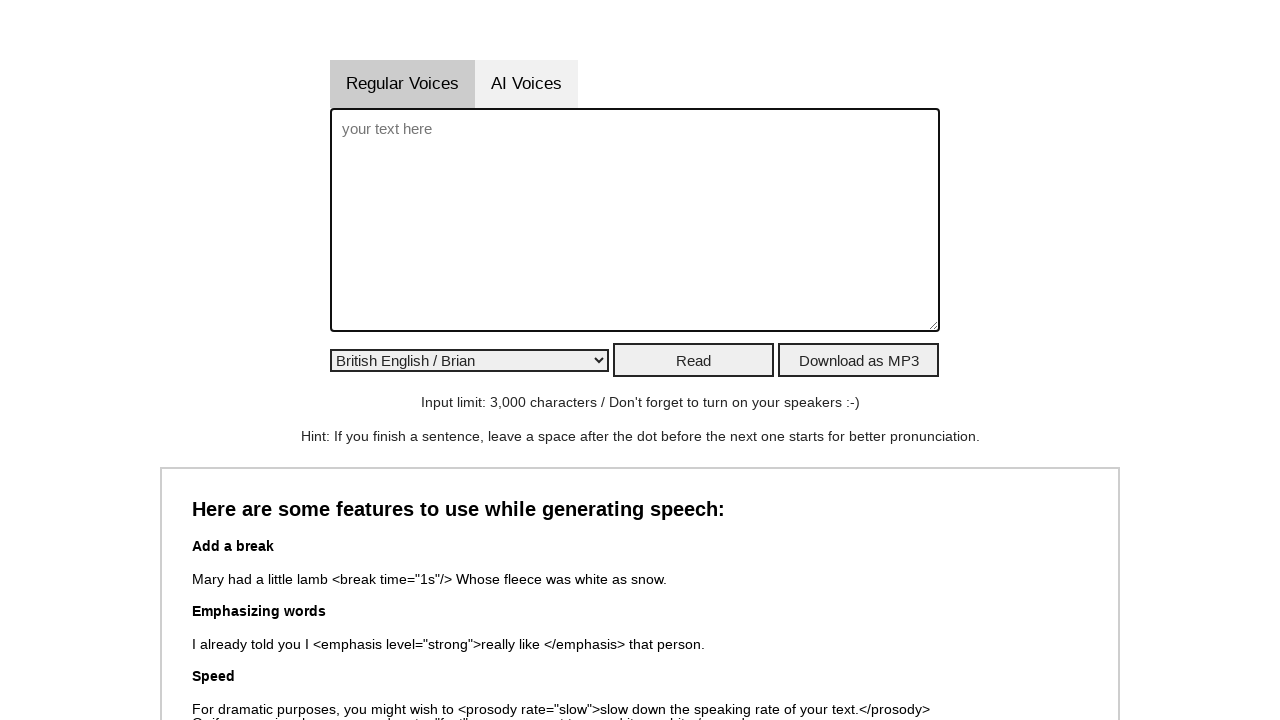